Verifies that the page title matches the expected value "Protractor workshop | Home"

Starting URL: http://jacekokrojek.github.io/jak-to-zrobic-w-js/

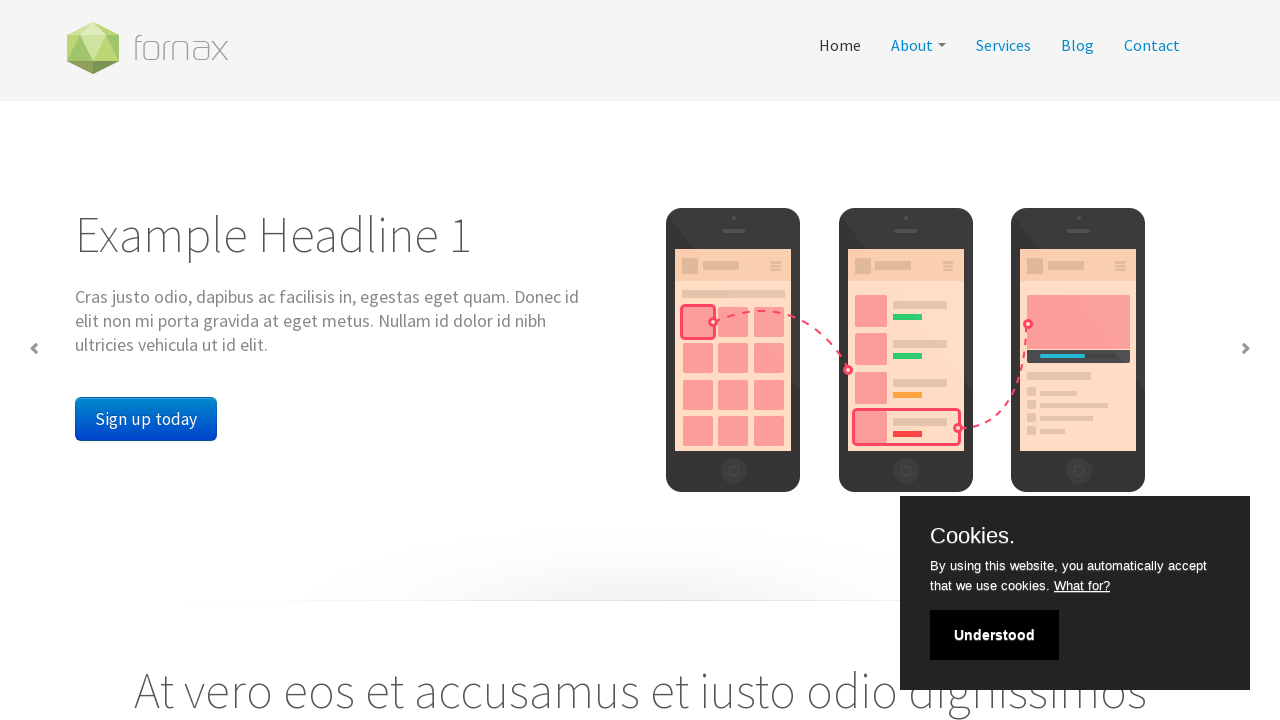

Navigated to starting URL http://jacekokrojek.github.io/jak-to-zrobic-w-js/
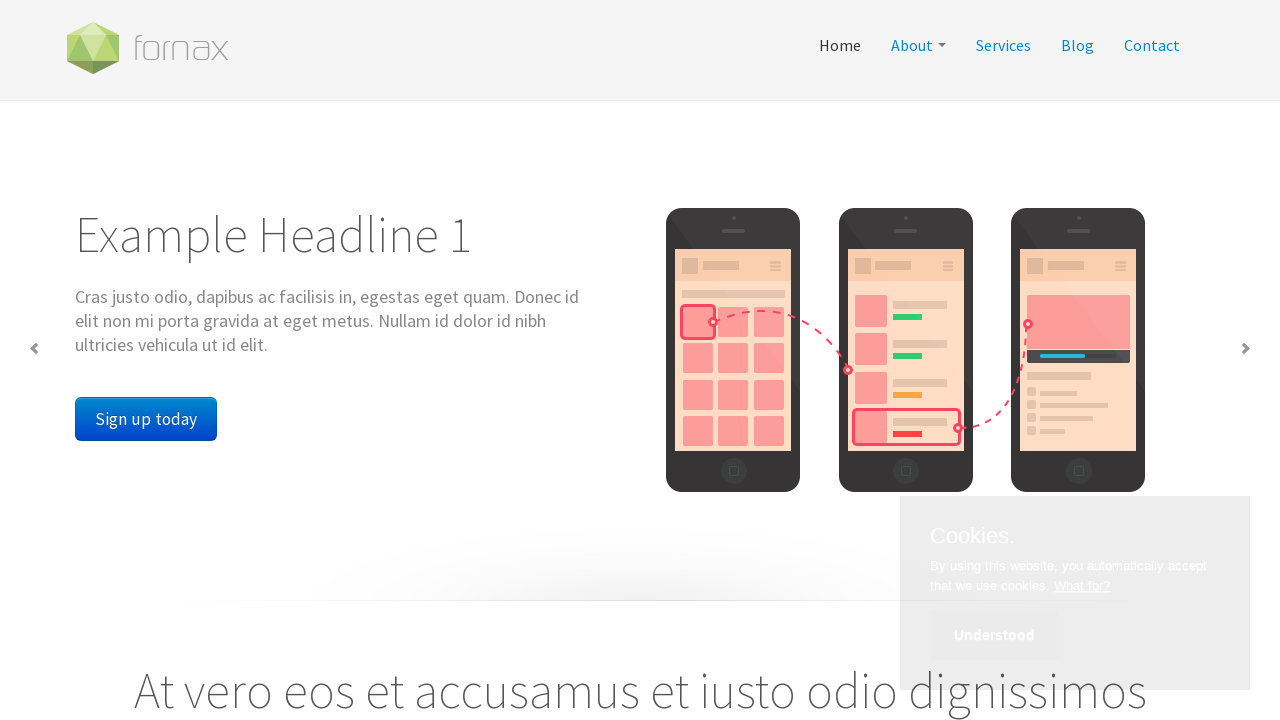

Verified page title matches expected value 'Protractor workshop | Home'
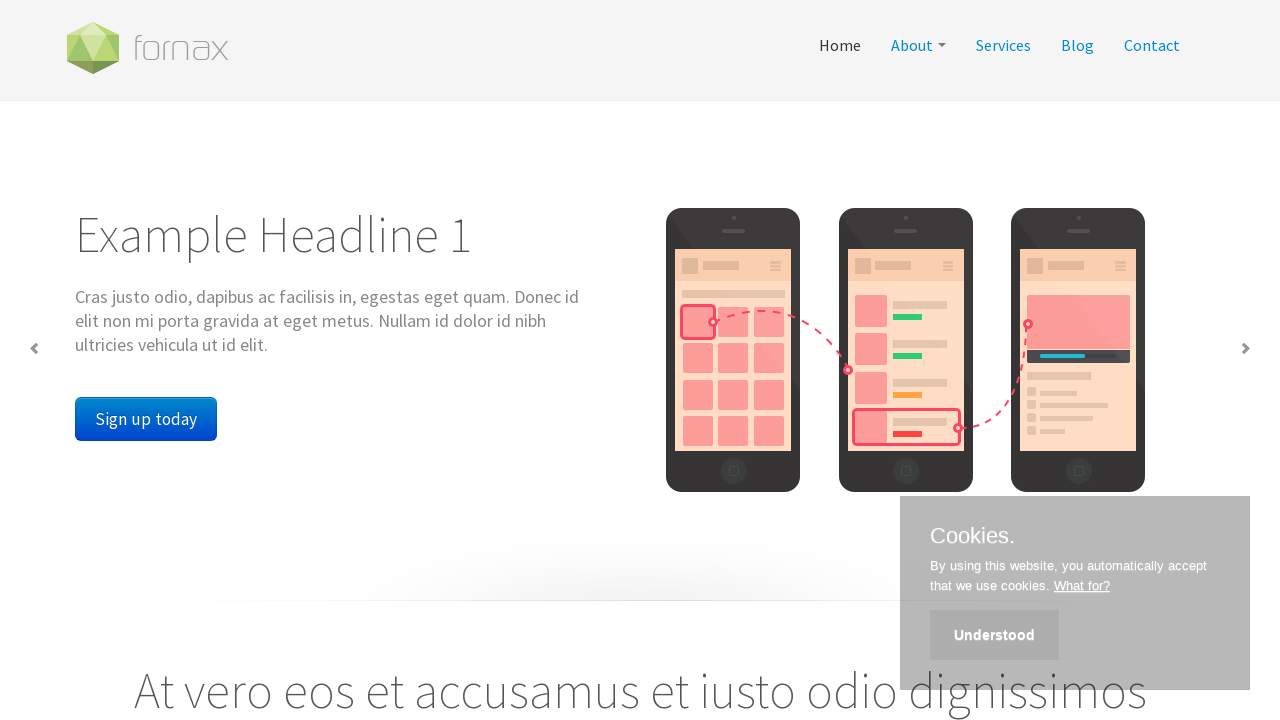

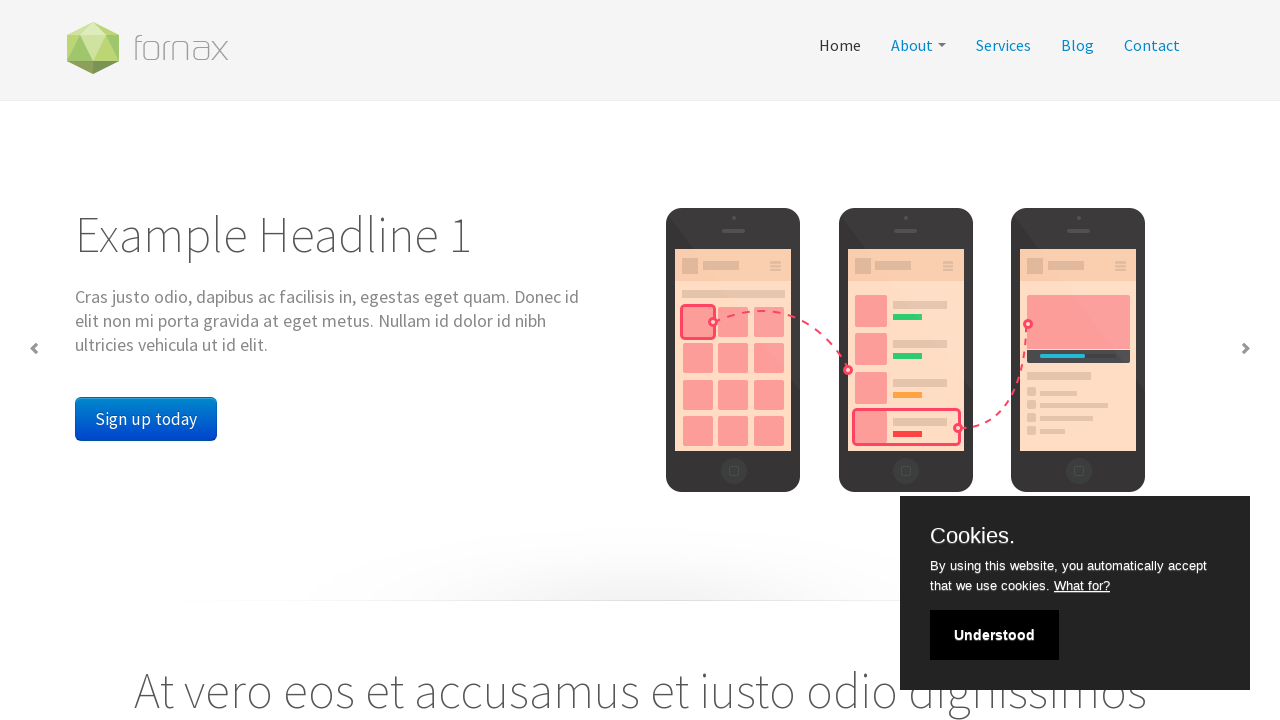